Tests checkbox functionality by ensuring both checkboxes are selected - clicks each checkbox if not already selected and verifies they become selected

Starting URL: https://the-internet.herokuapp.com/checkboxes

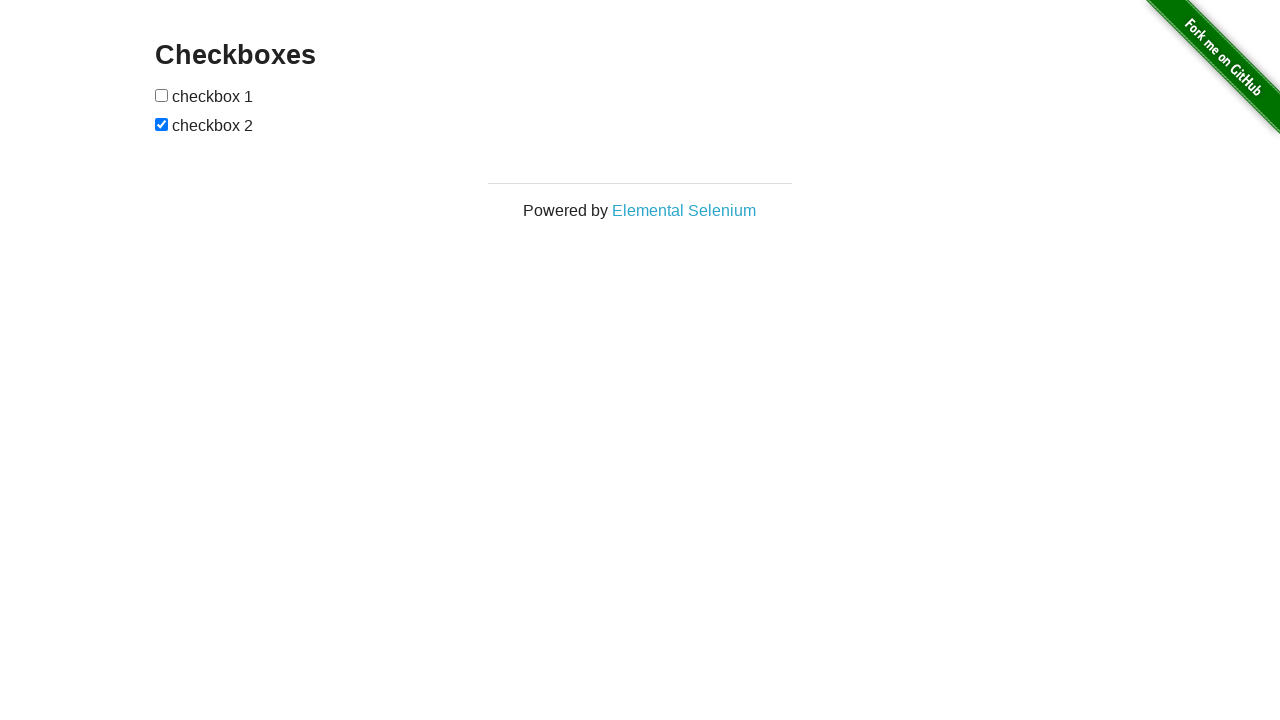

Located checkbox 1
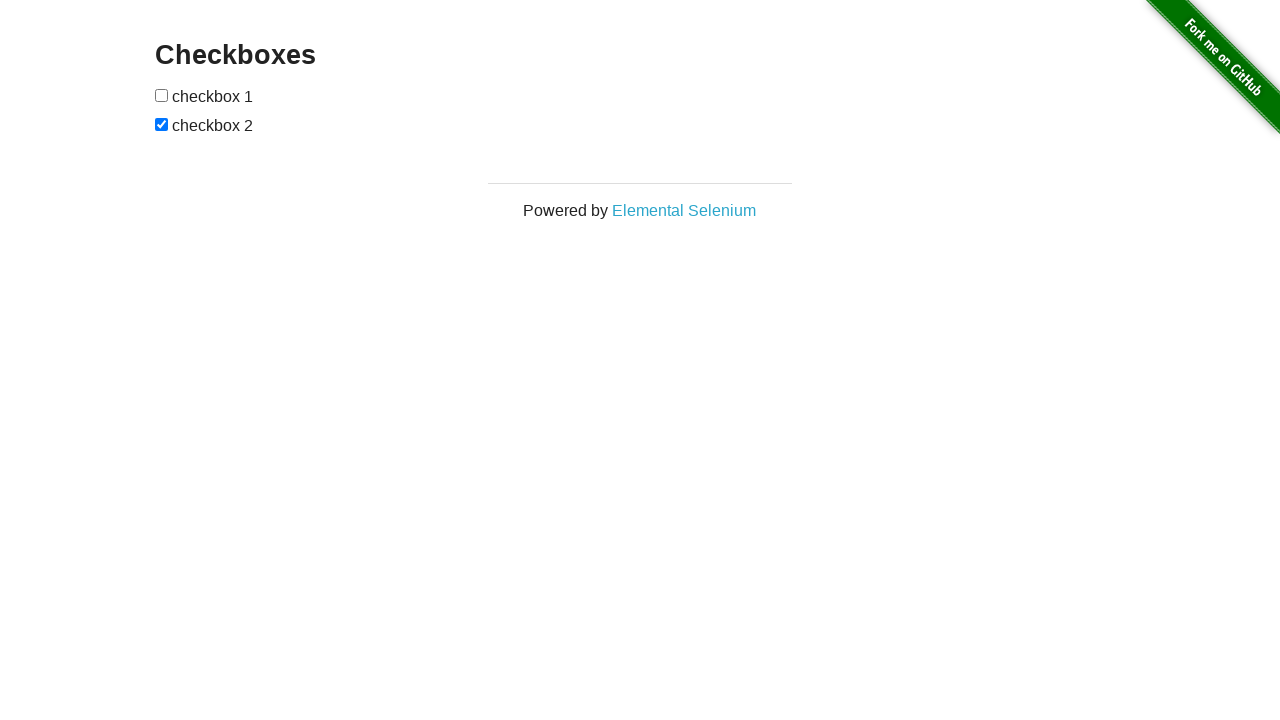

Located checkbox 2
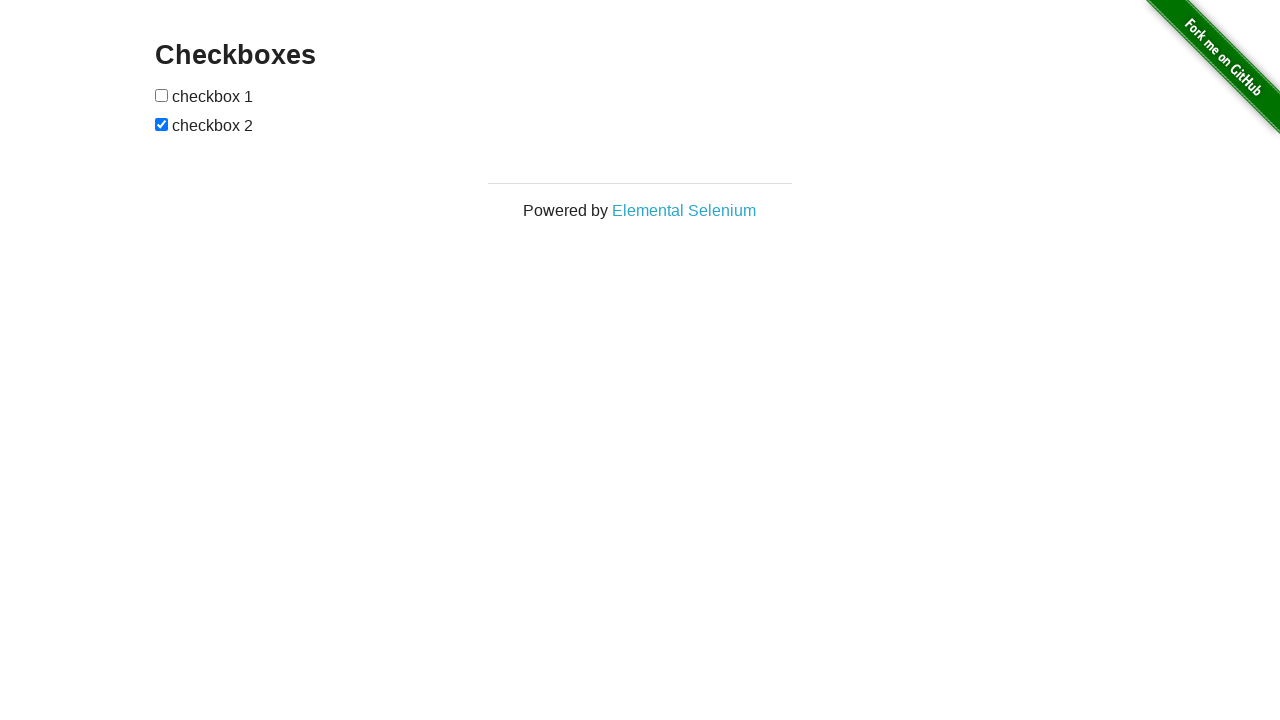

Checkbox 1 was not selected, clicked it at (162, 95) on (//input[@type='checkbox'])[1]
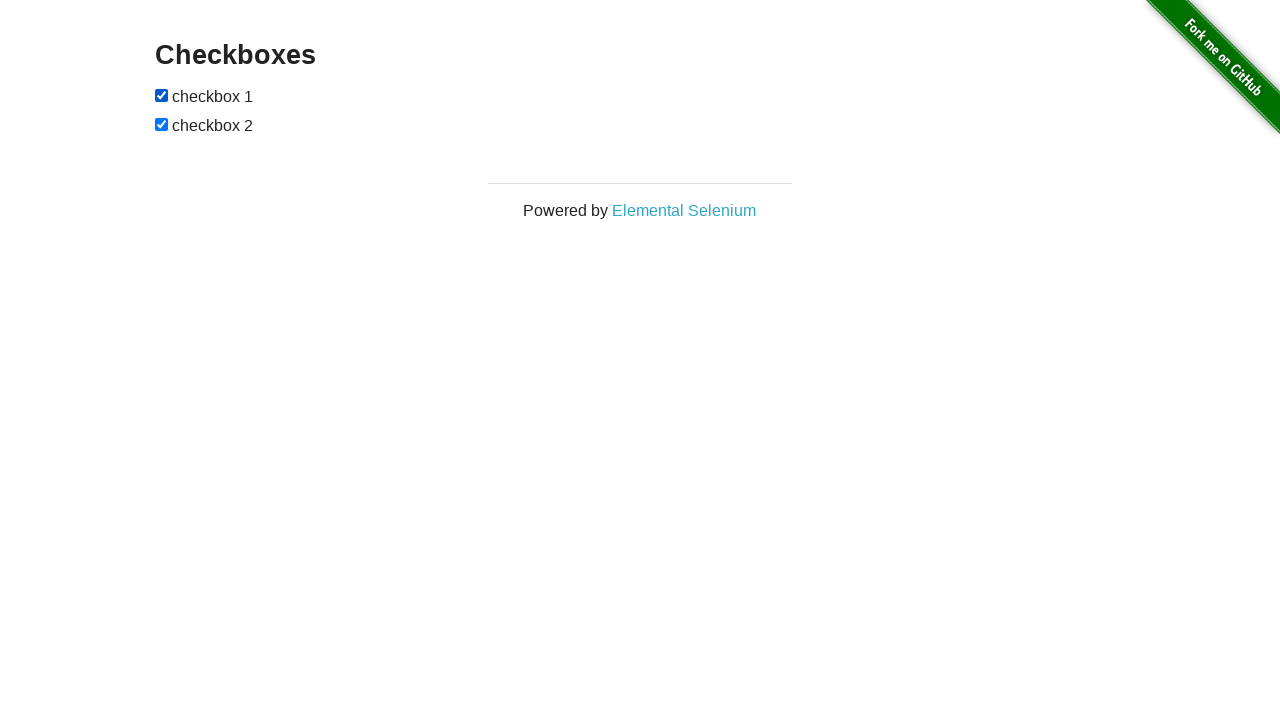

Verified checkbox 1 is selected
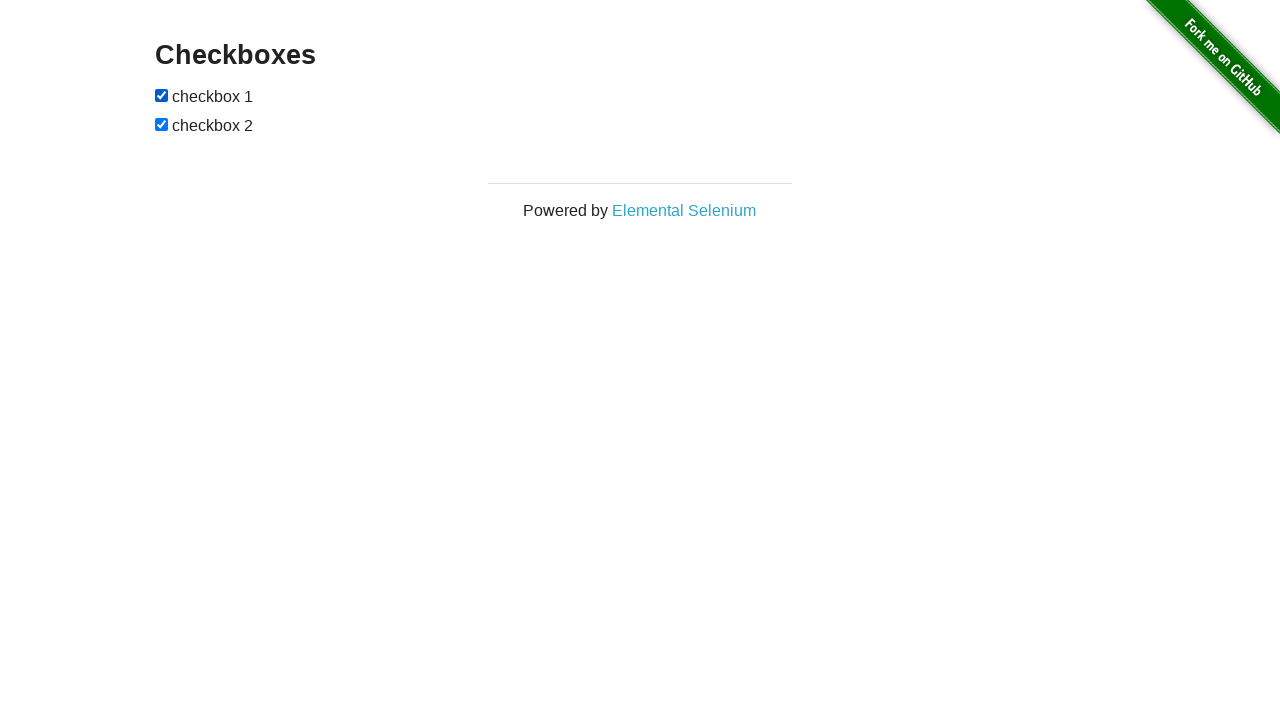

Checkbox 2 is already selected
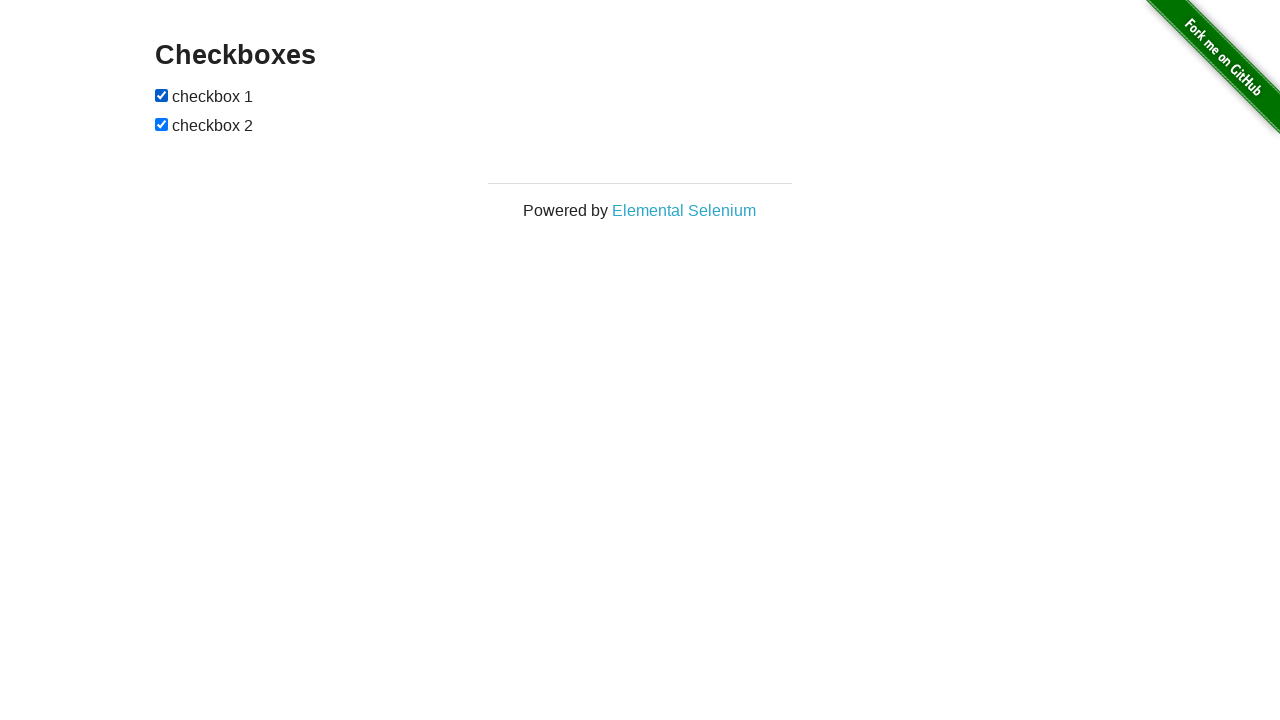

Verified checkbox 2 is selected
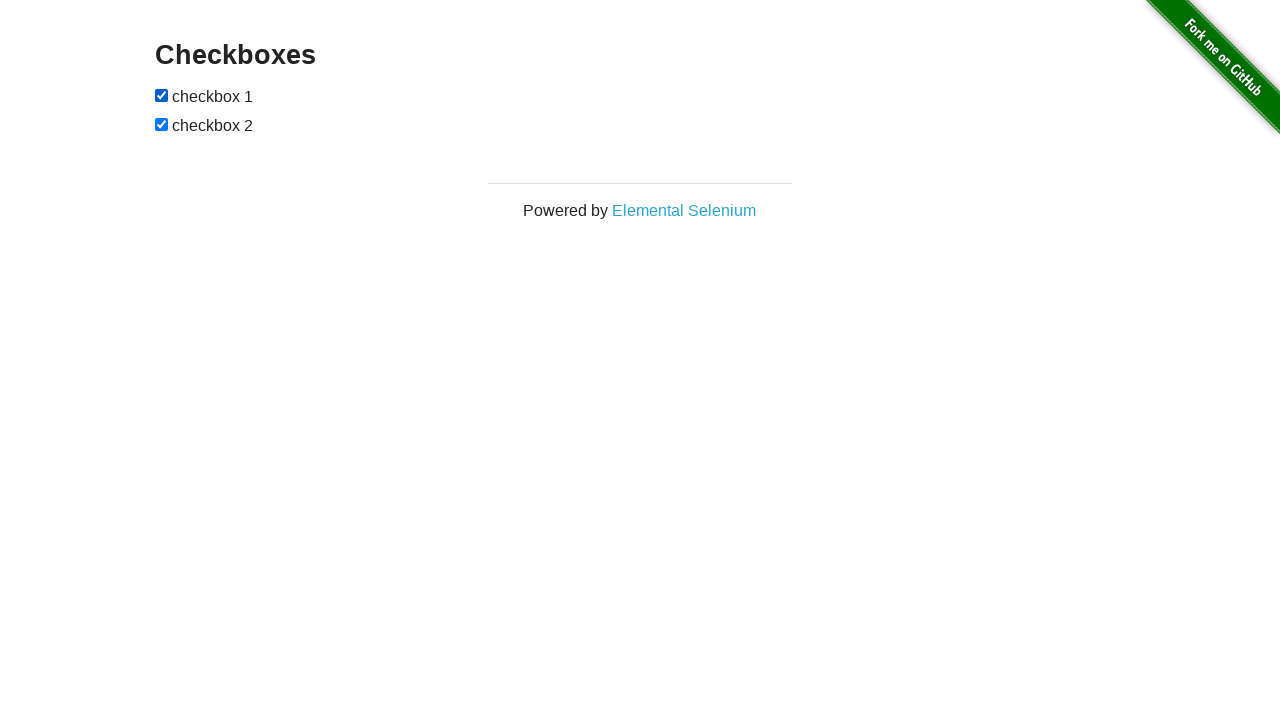

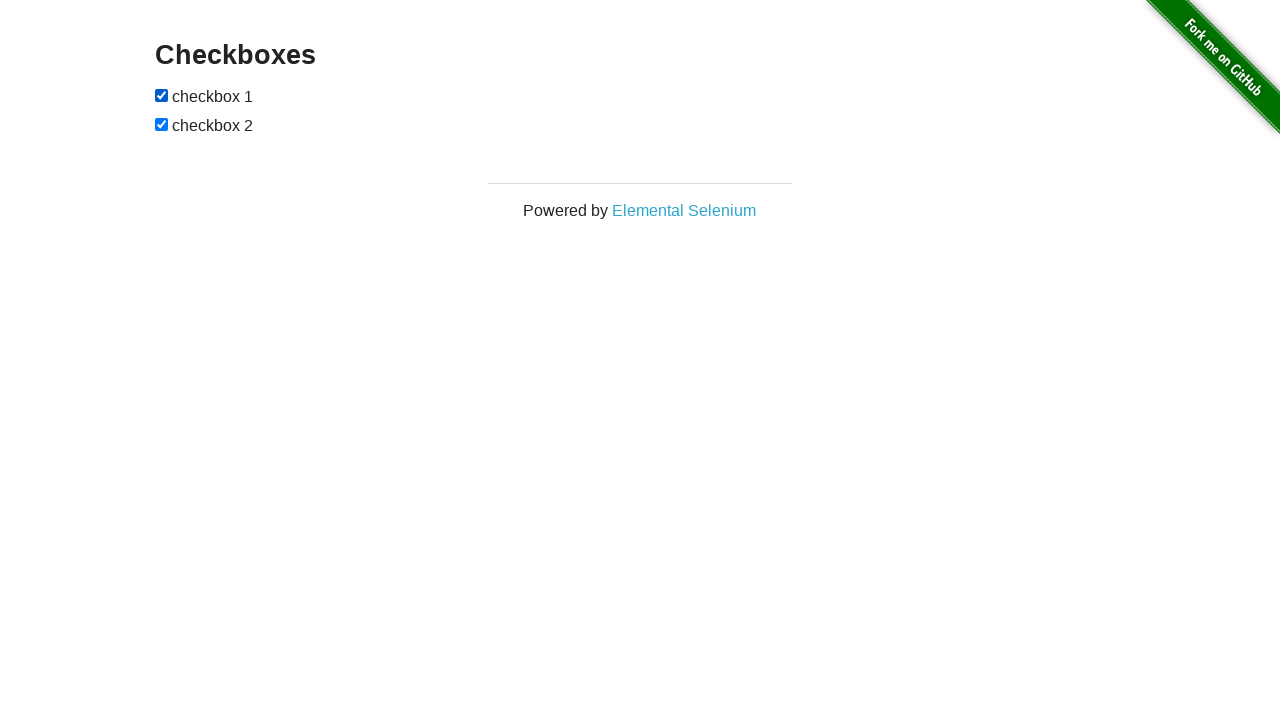